Navigates to Hepsiburada website and locates elements using link text and partial link text selectors, extracting their attributes

Starting URL: https://www.hepsiburada.com/

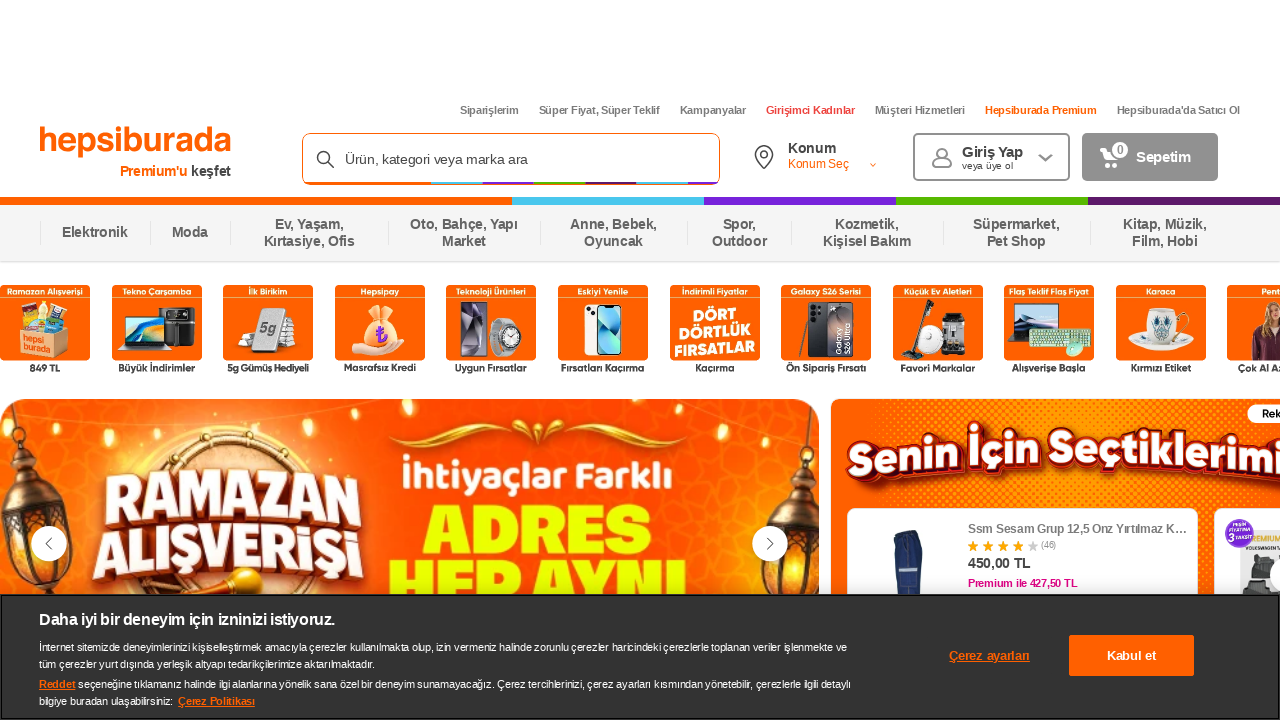

Navigated to Hepsiburada website
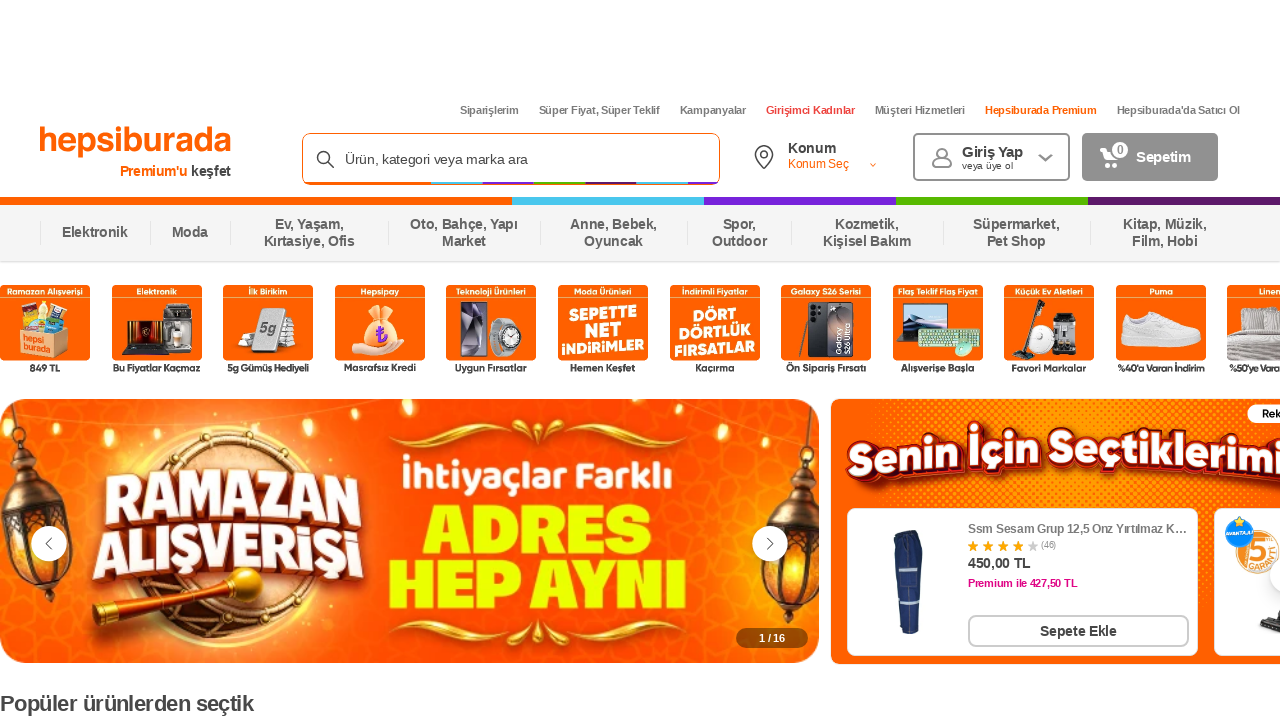

Located 'Siparişlerim' link element
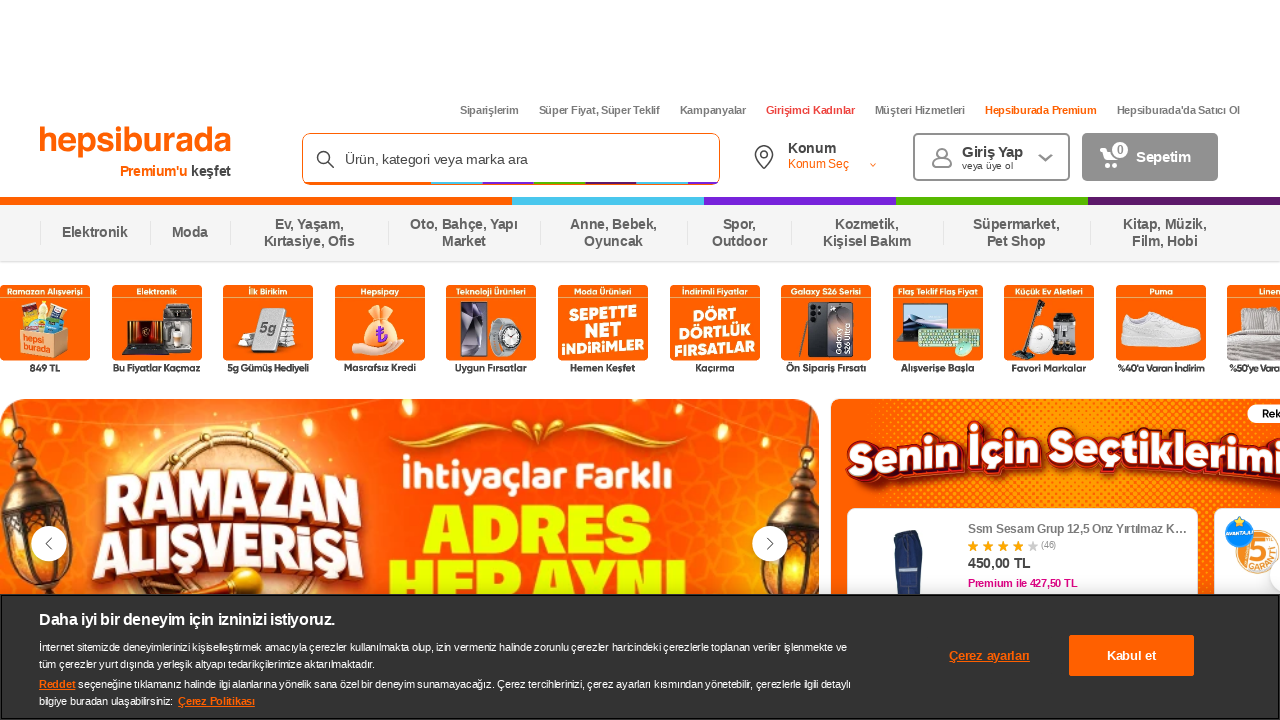

Retrieved text content from 'Siparişlerim' link
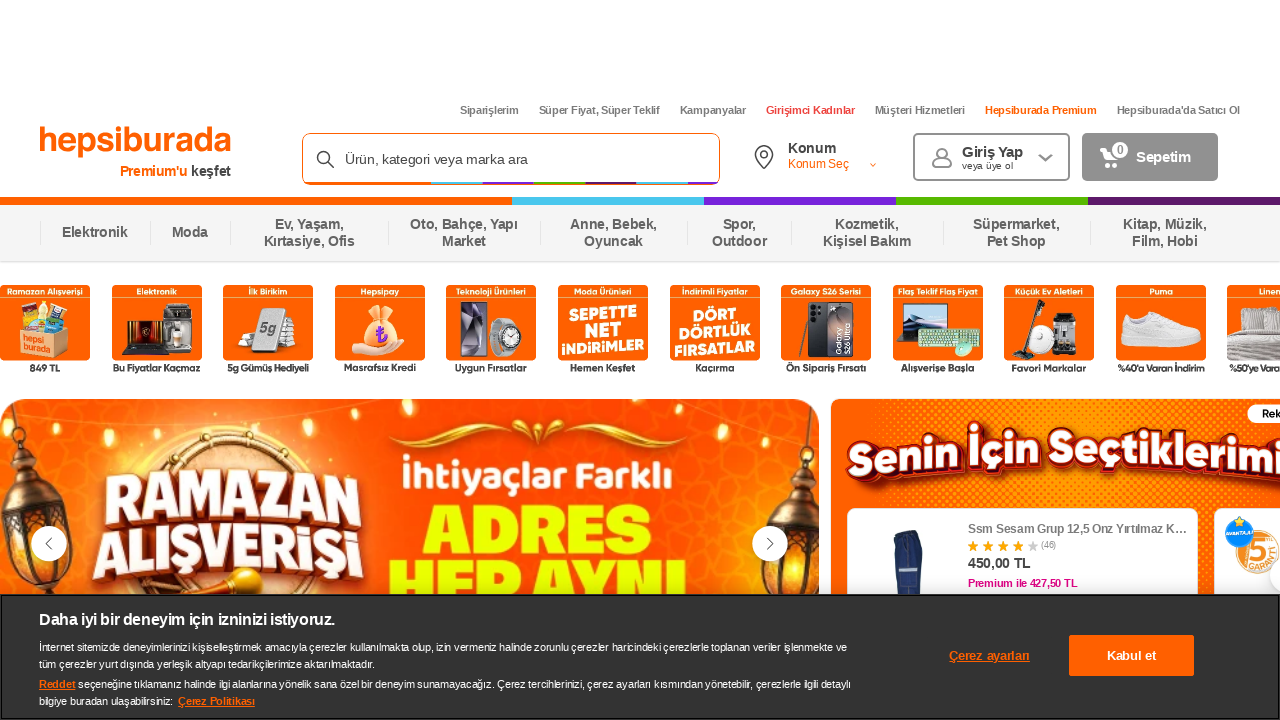

Retrieved href attribute from 'Siparişlerim' link
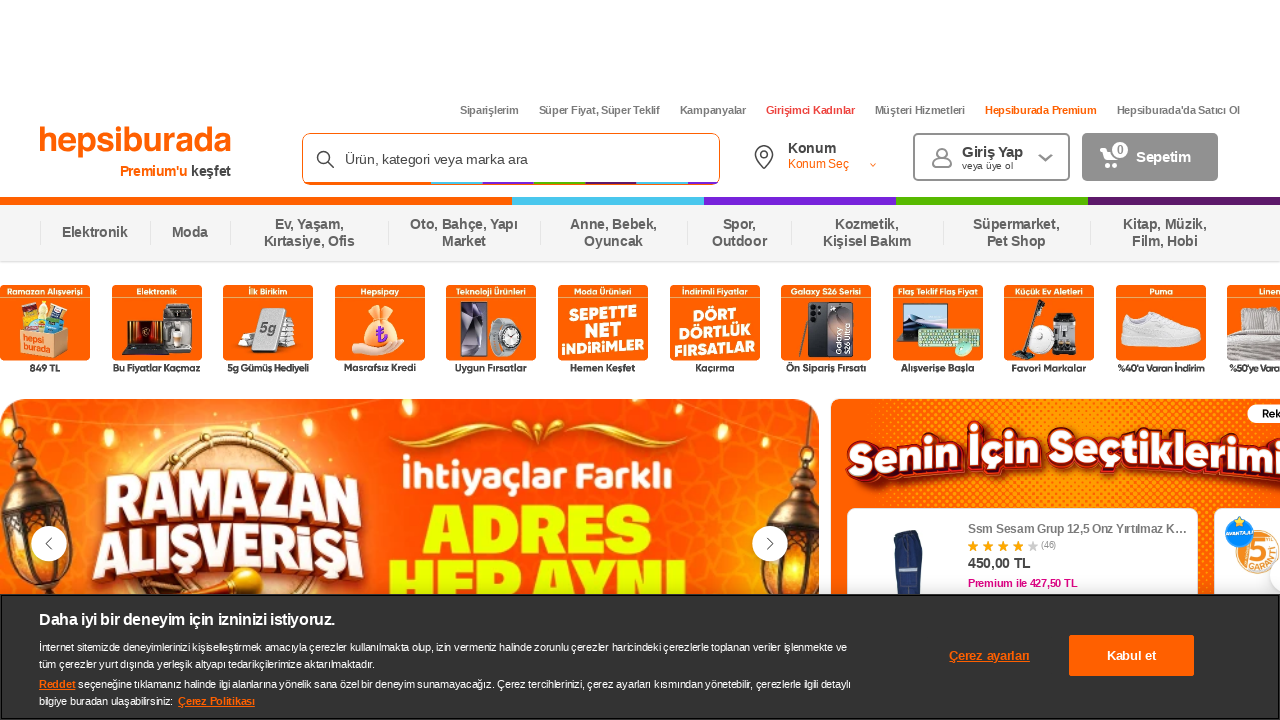

Retrieved title attribute from 'Siparişlerim' link
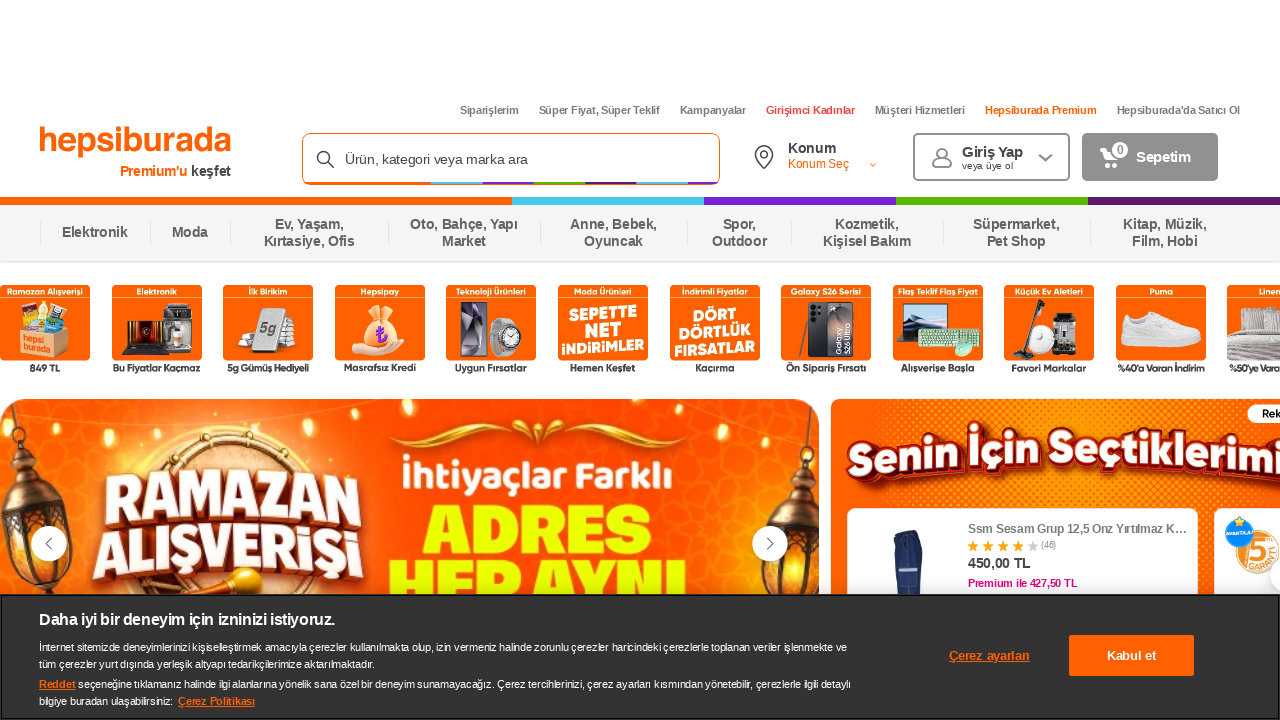

Retrieved rel attribute from 'Siparişlerim' link
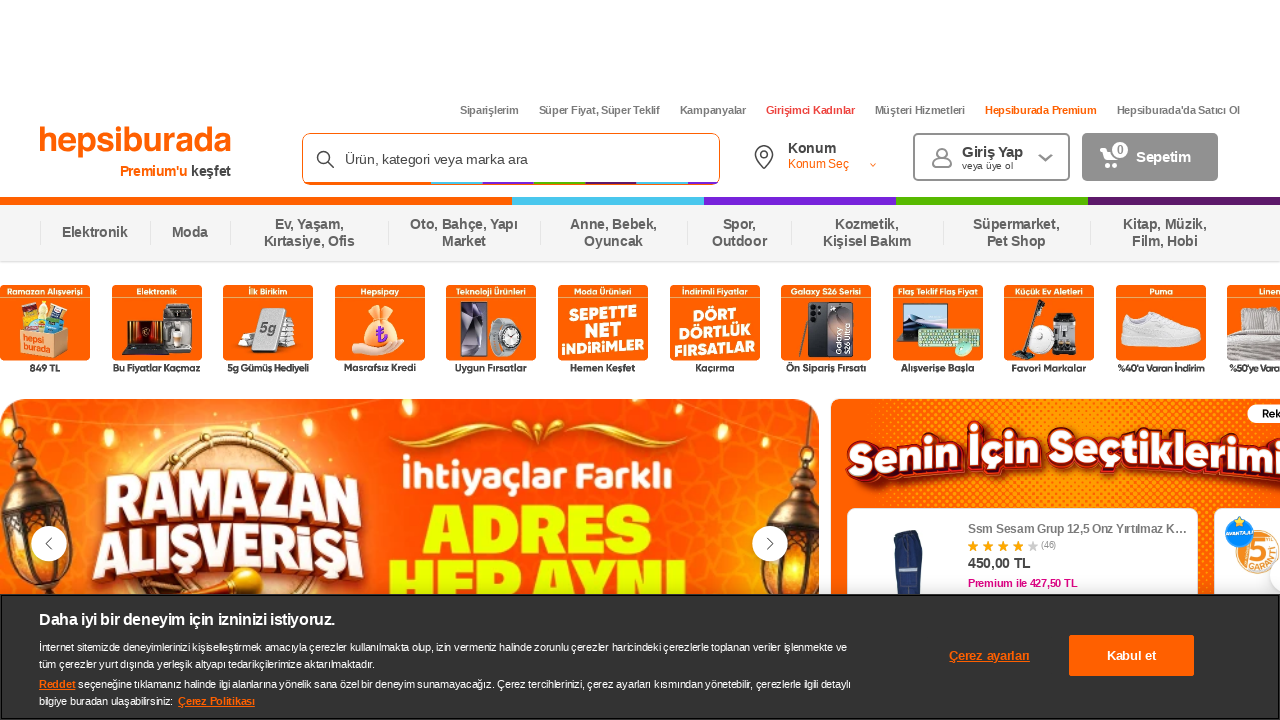

Located 'Süper Fiyat' link element by partial text
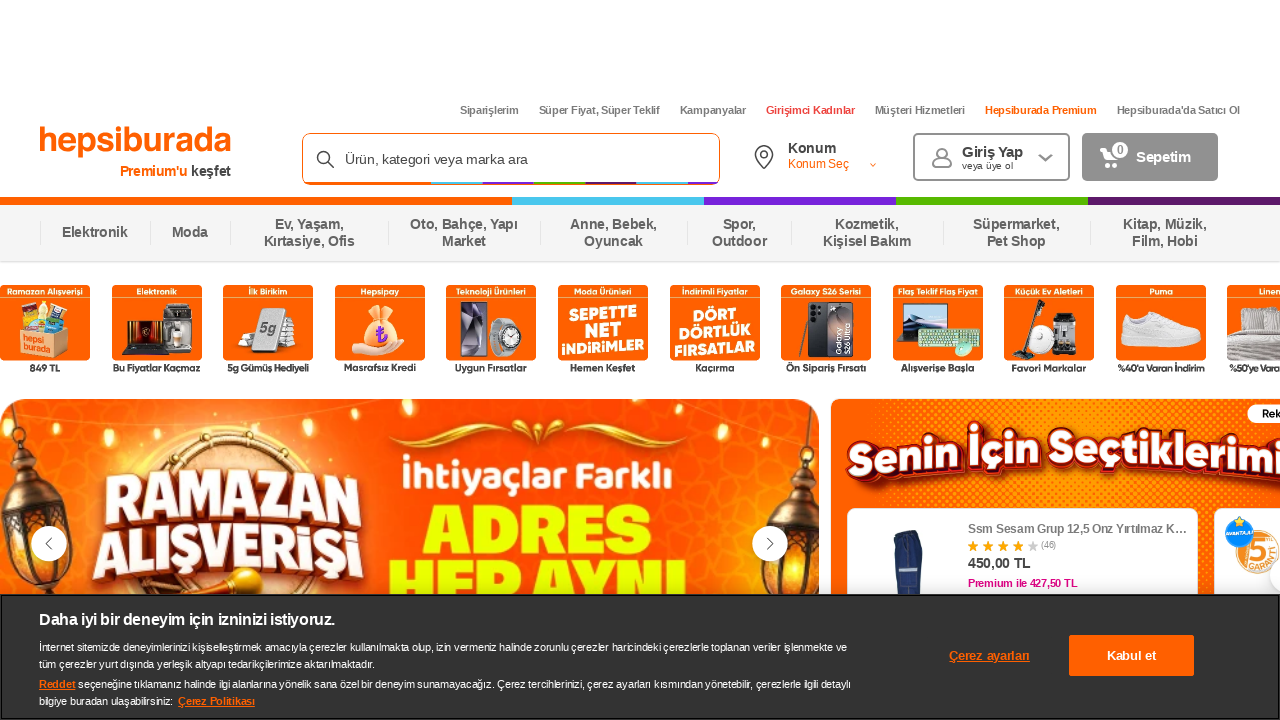

Printed 'Süper Fiyat' link element details
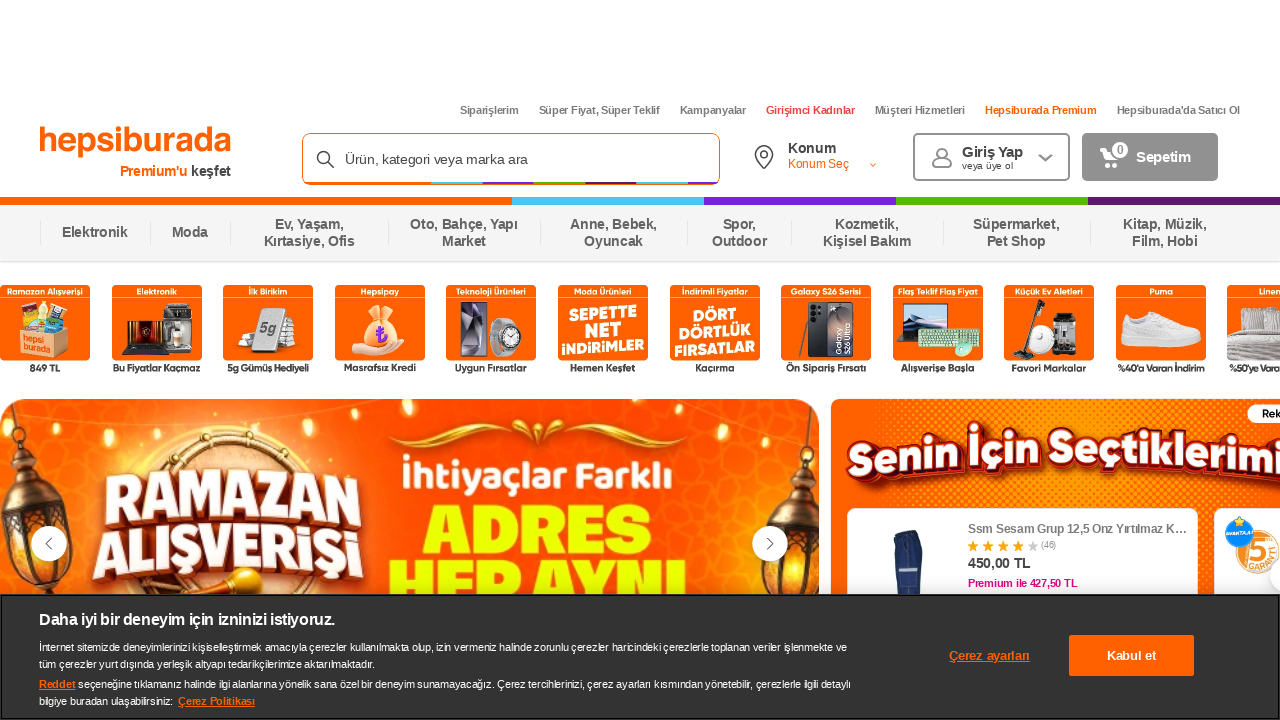

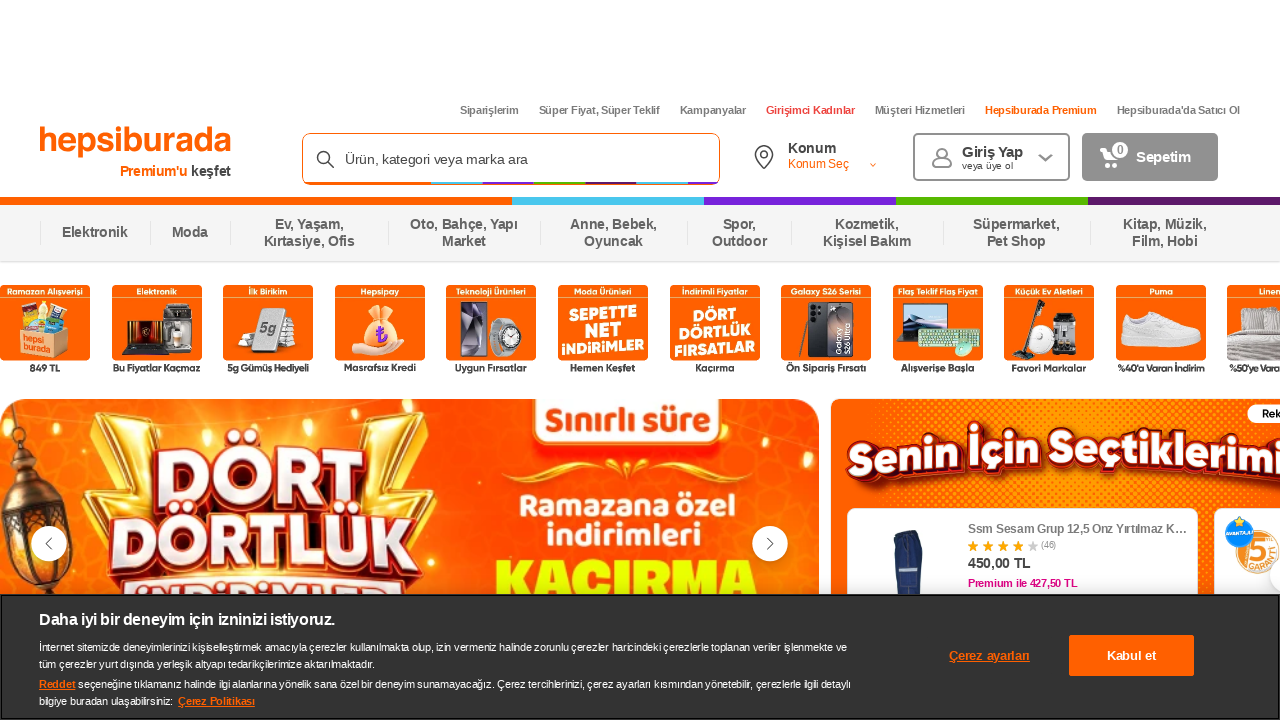